Tests JavaScript prompt dialog by clicking a button, entering text in the prompt, accepting it, and verifying the entered text is displayed.

Starting URL: https://automationfc.github.io/basic-form/index.html

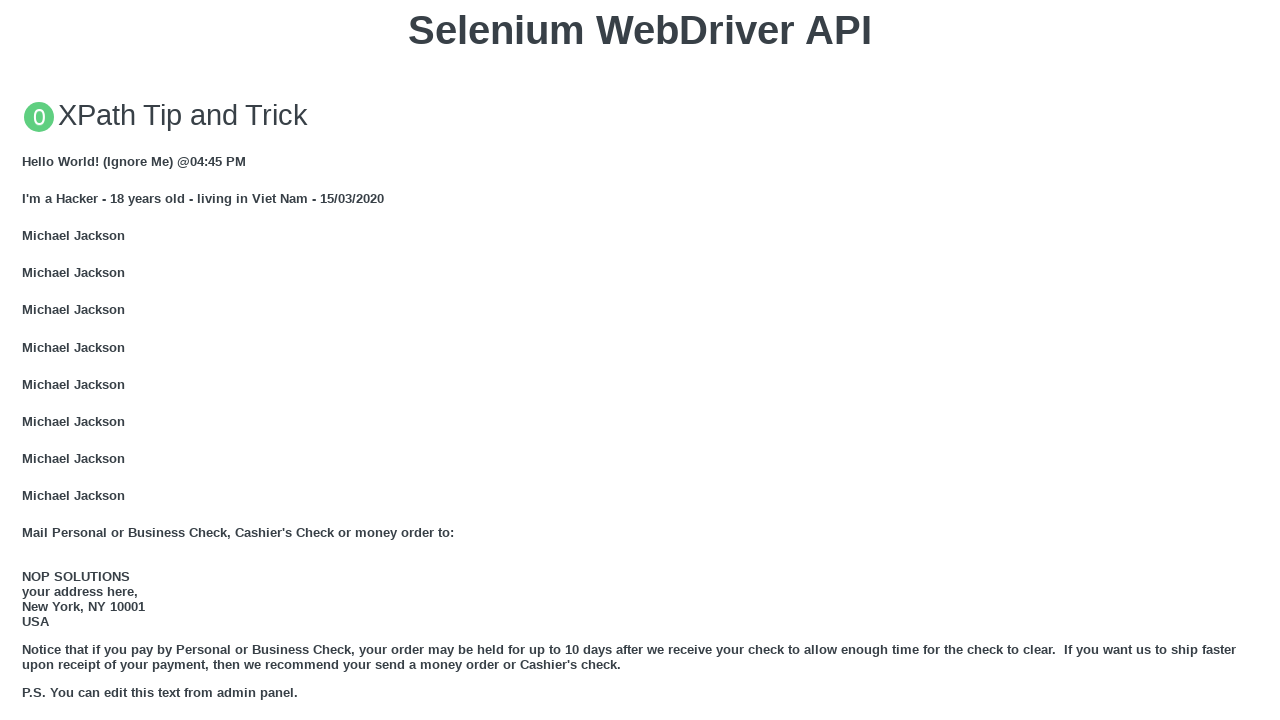

Set up dialog handler to accept prompt with 'hello world'
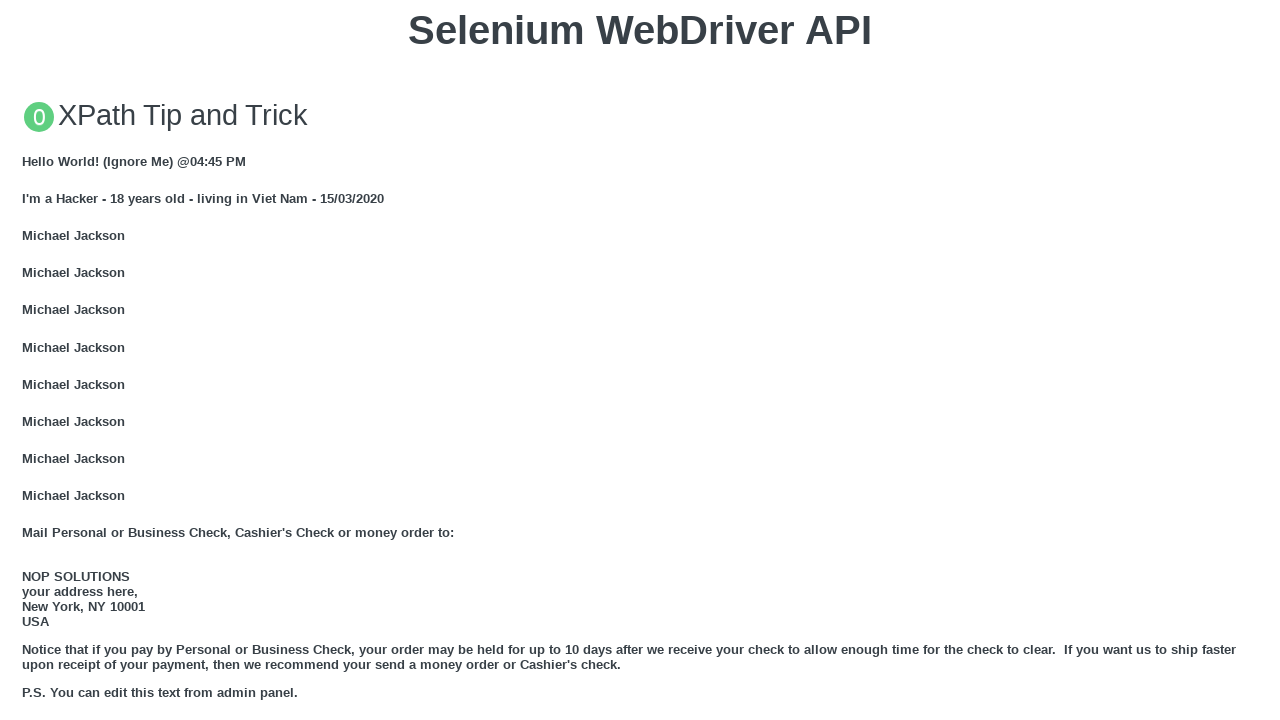

Clicked button to trigger JavaScript prompt dialog at (640, 360) on xpath=//button[text()='Click for JS Prompt']
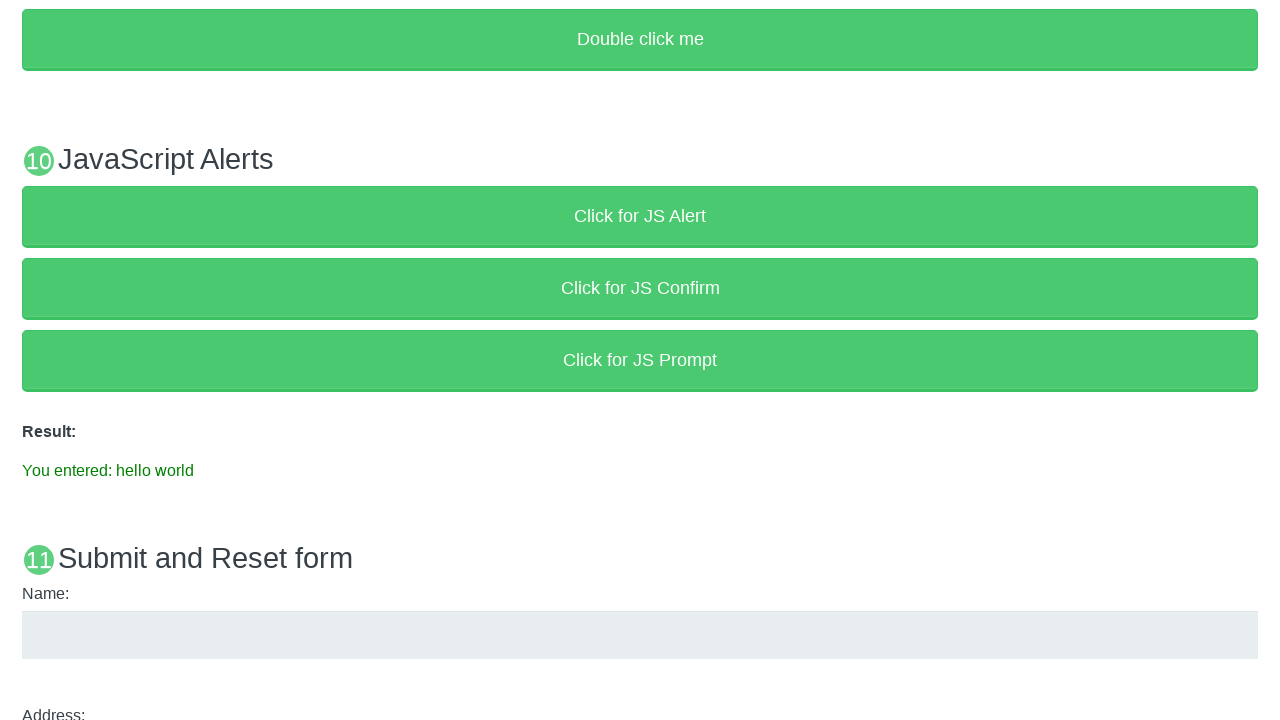

Verified that entered text 'You entered: hello world' is displayed in result
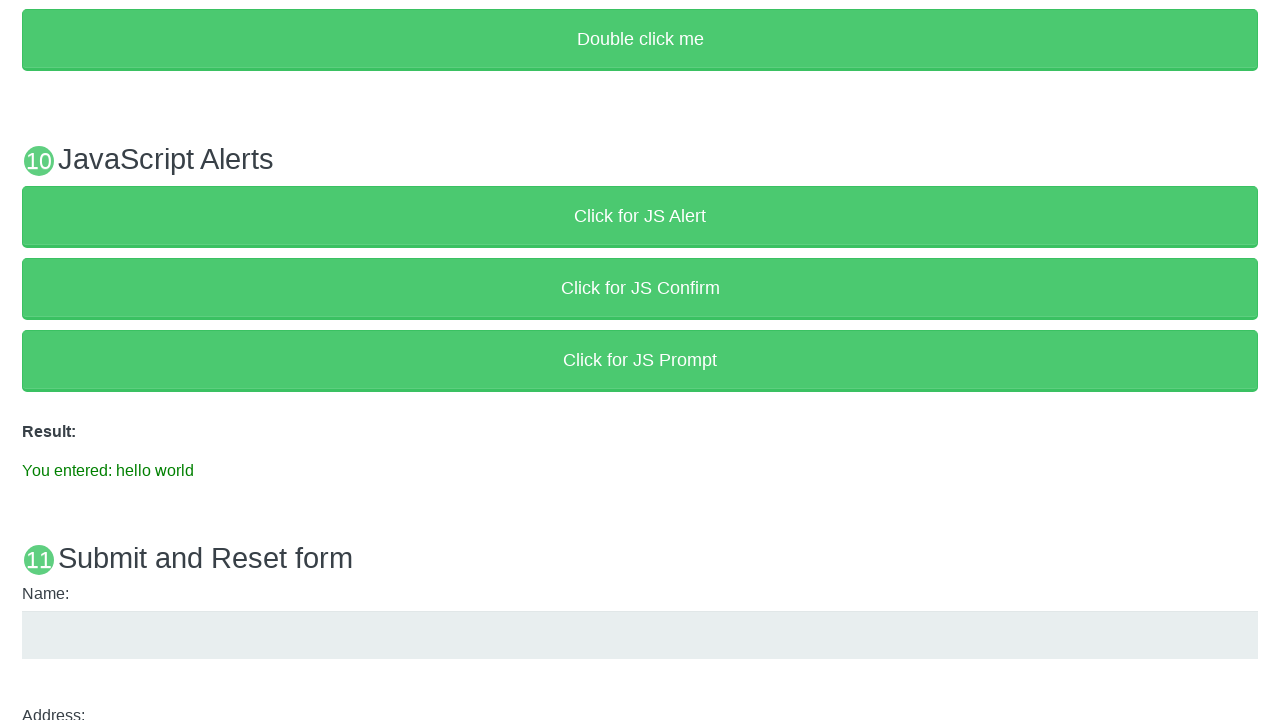

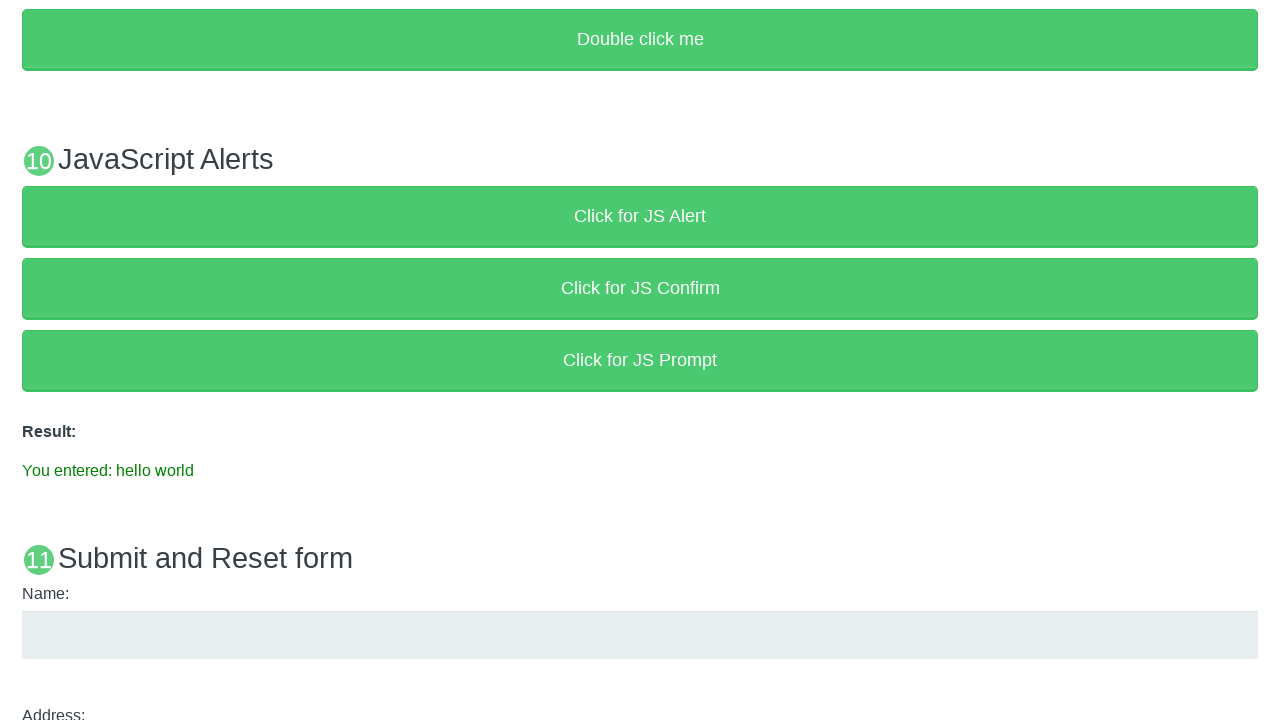